Tests the selectable widget on jQuery UI by navigating to the selectable demo and selecting multiple items using Ctrl+click.

Starting URL: https://jqueryui.com/

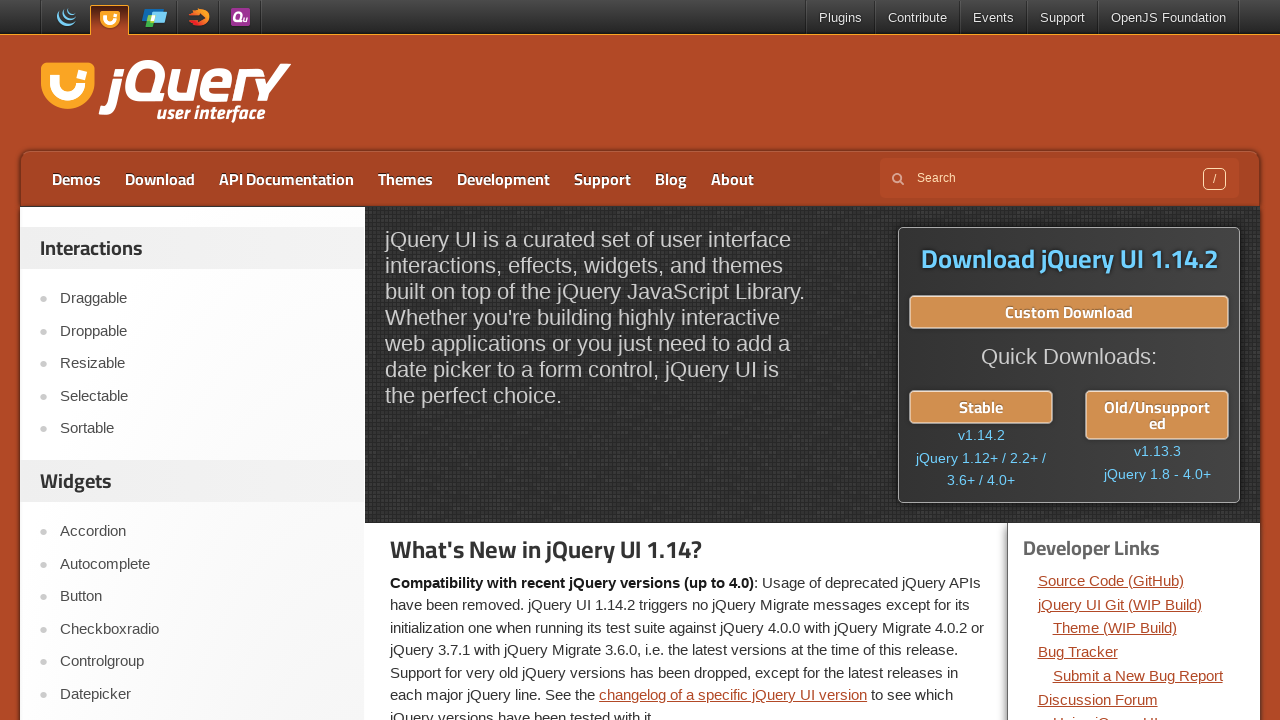

Waited for widgets to load
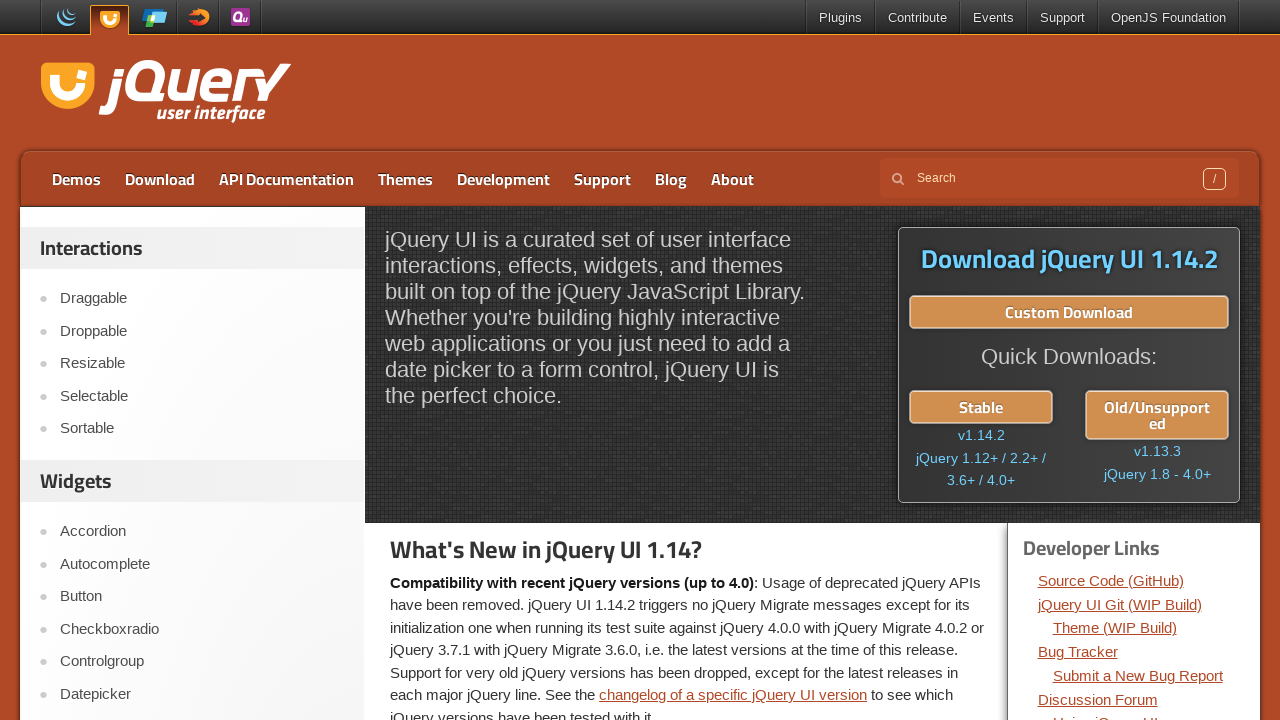

Clicked on Selectable link in Interactions at (196, 396) on .widget >> internal:has-text="Interactions"i >> ul li >> nth=3
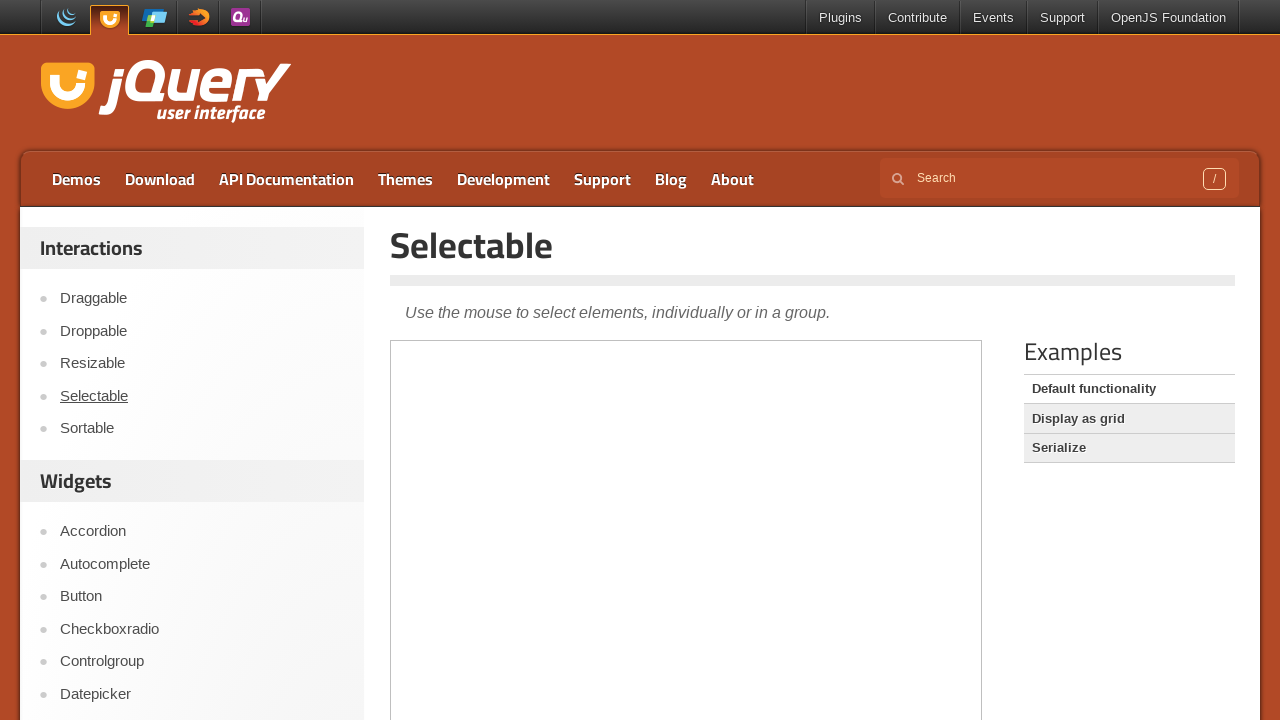

Waited for demo iframe to load
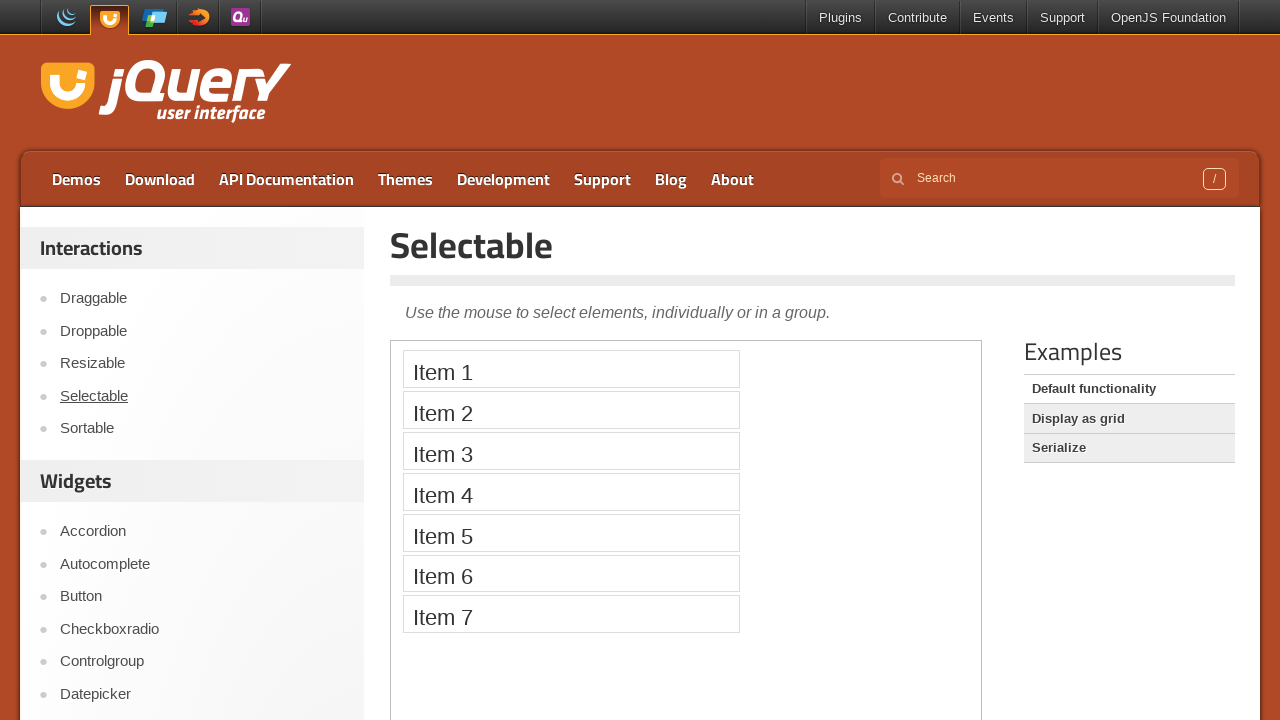

Located demo iframe
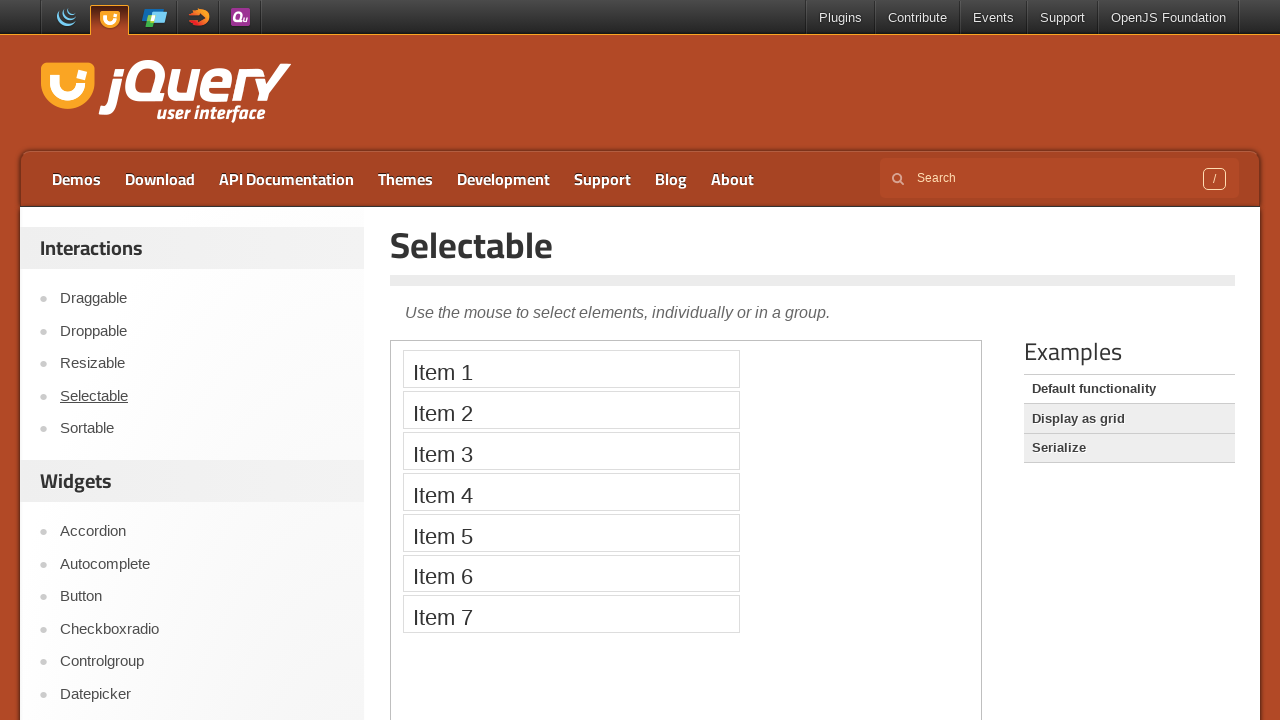

Waited for selectable items to load
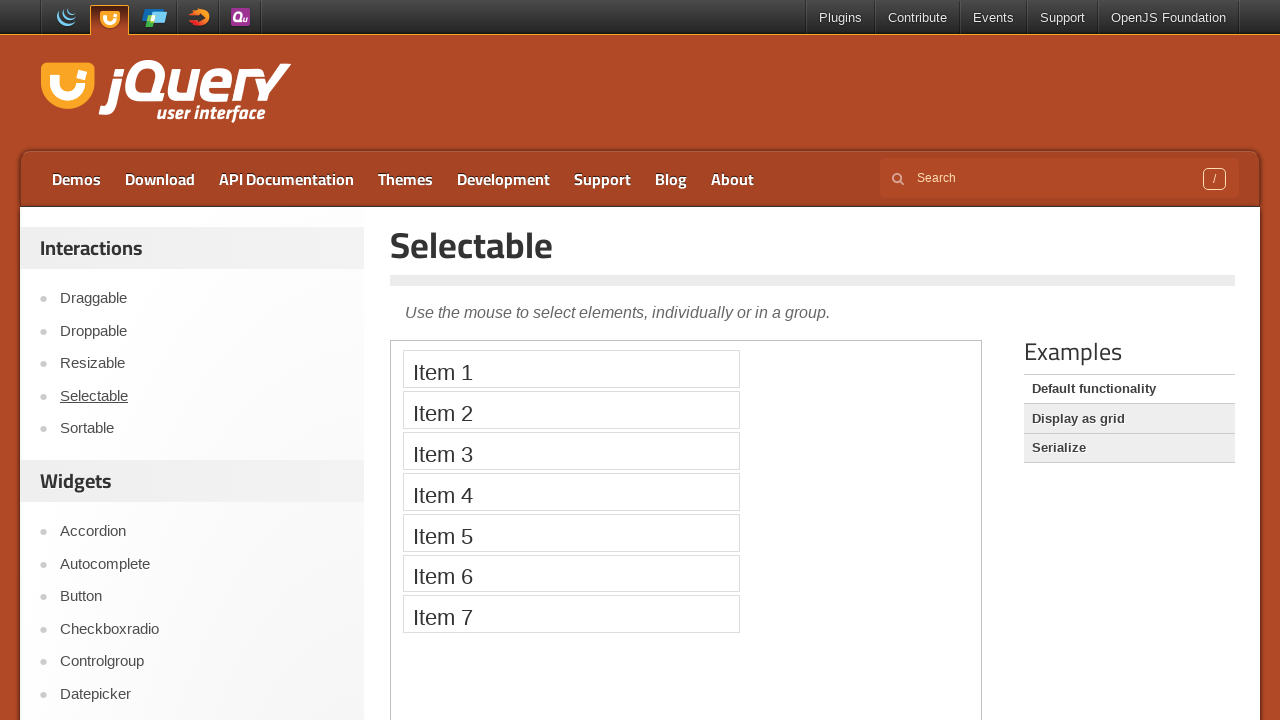

Selected Item 1 at (571, 369) on iframe.demo-frame >> nth=0 >> internal:control=enter-frame >> #selectable li >> 
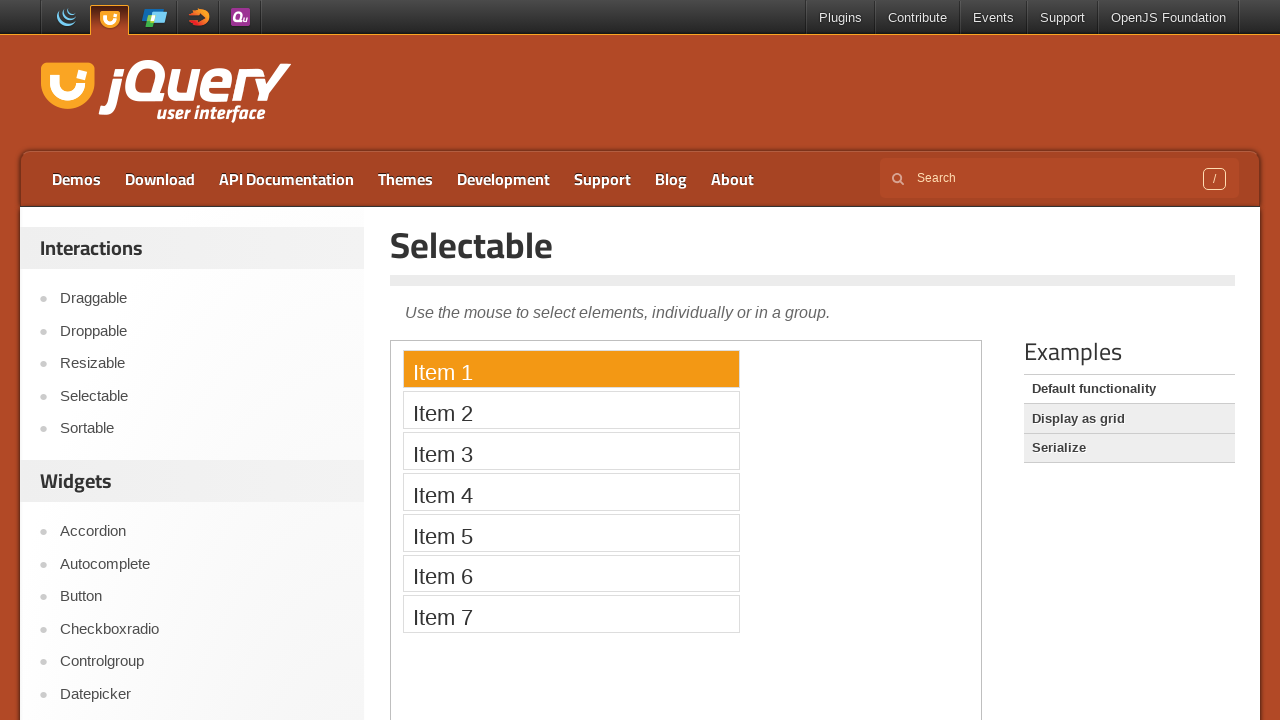

Ctrl+clicked to select Item 3 at (571, 451) on iframe.demo-frame >> nth=0 >> internal:control=enter-frame >> #selectable li >> 
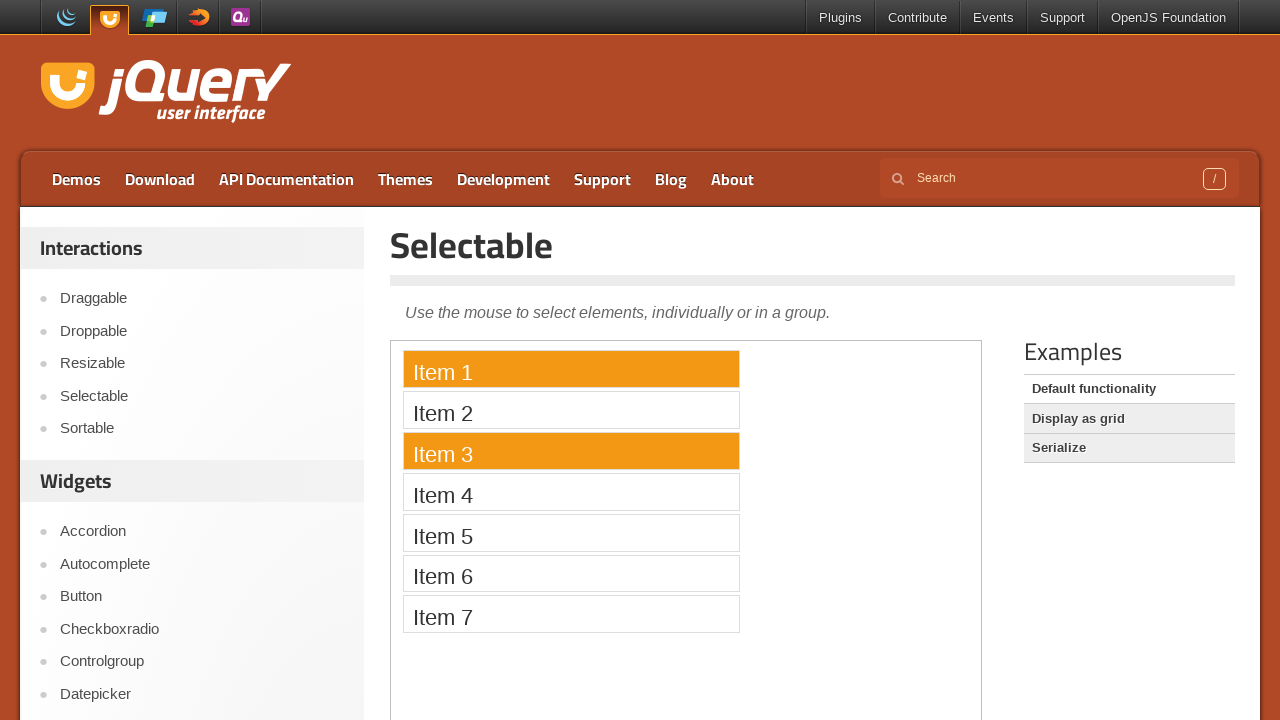

Ctrl+clicked to select Item 7 at (571, 614) on iframe.demo-frame >> nth=0 >> internal:control=enter-frame >> #selectable li >> 
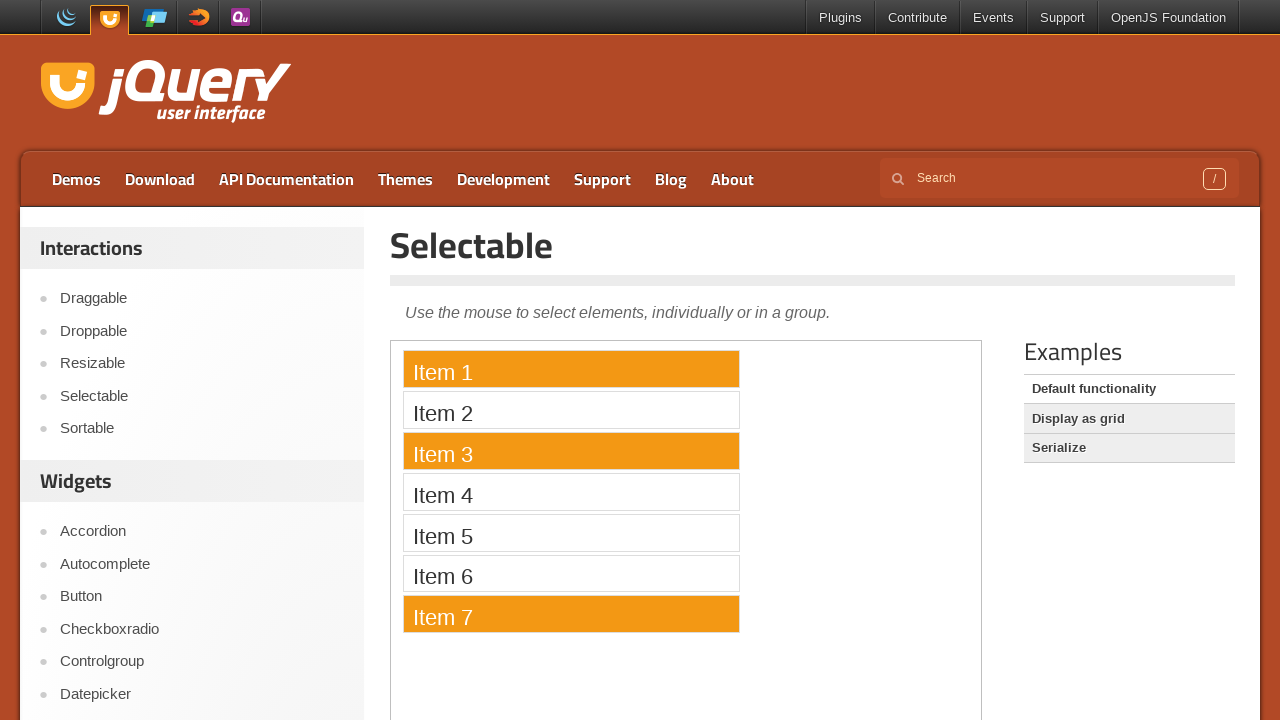

Verified that items were selected (ui-selected class appeared)
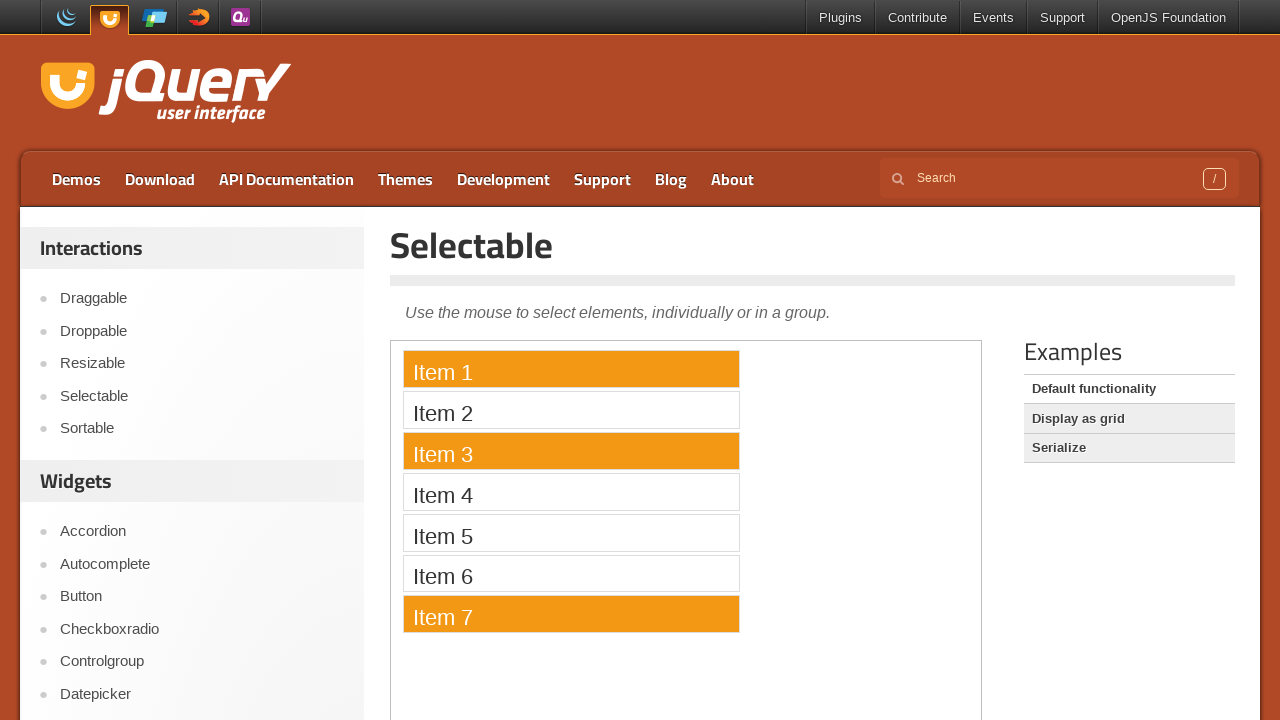

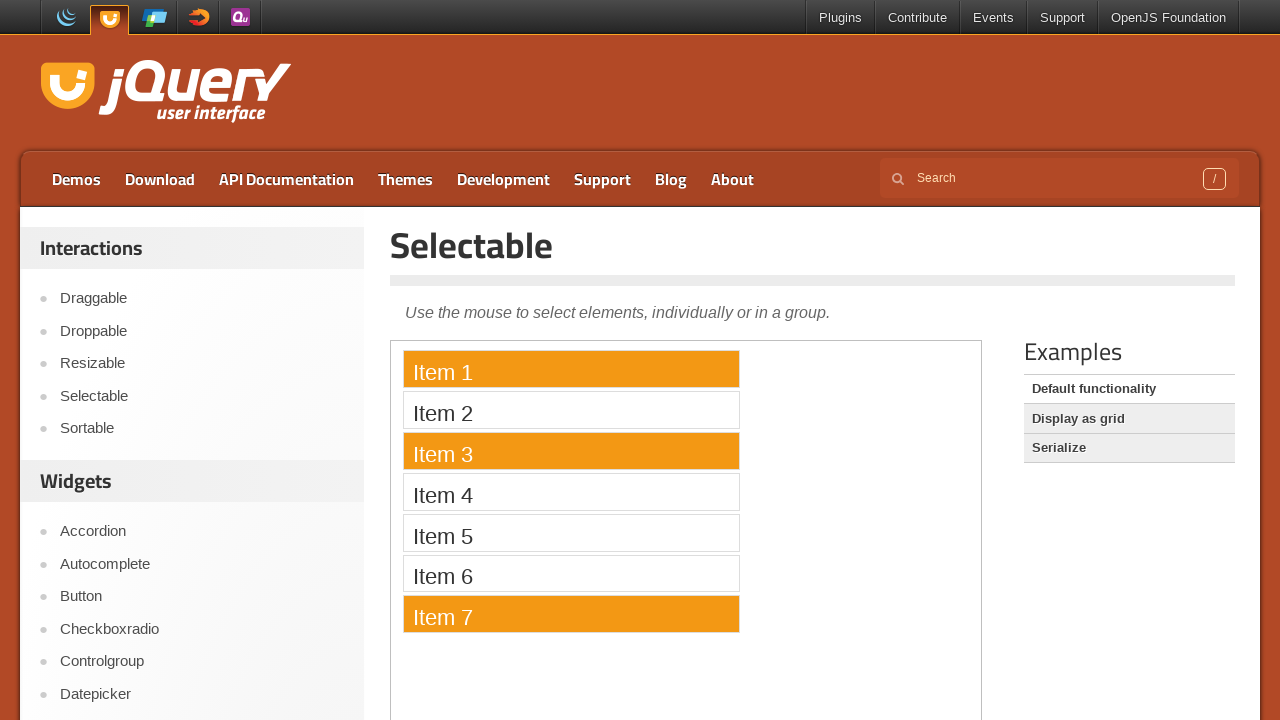